Navigates to the Rahul Shetty Academy Automation Practice page and verifies it loads successfully

Starting URL: https://rahulshettyacademy.com/AutomationPractice/

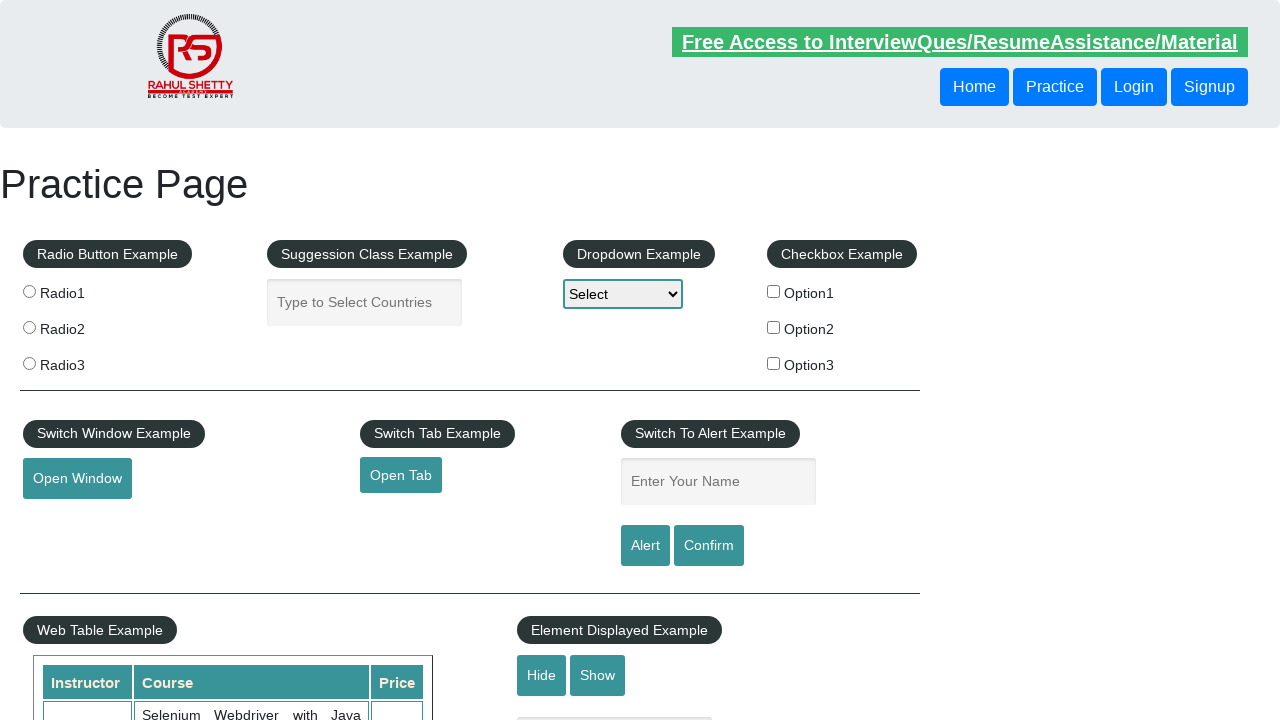

Waited for page DOM to be fully loaded
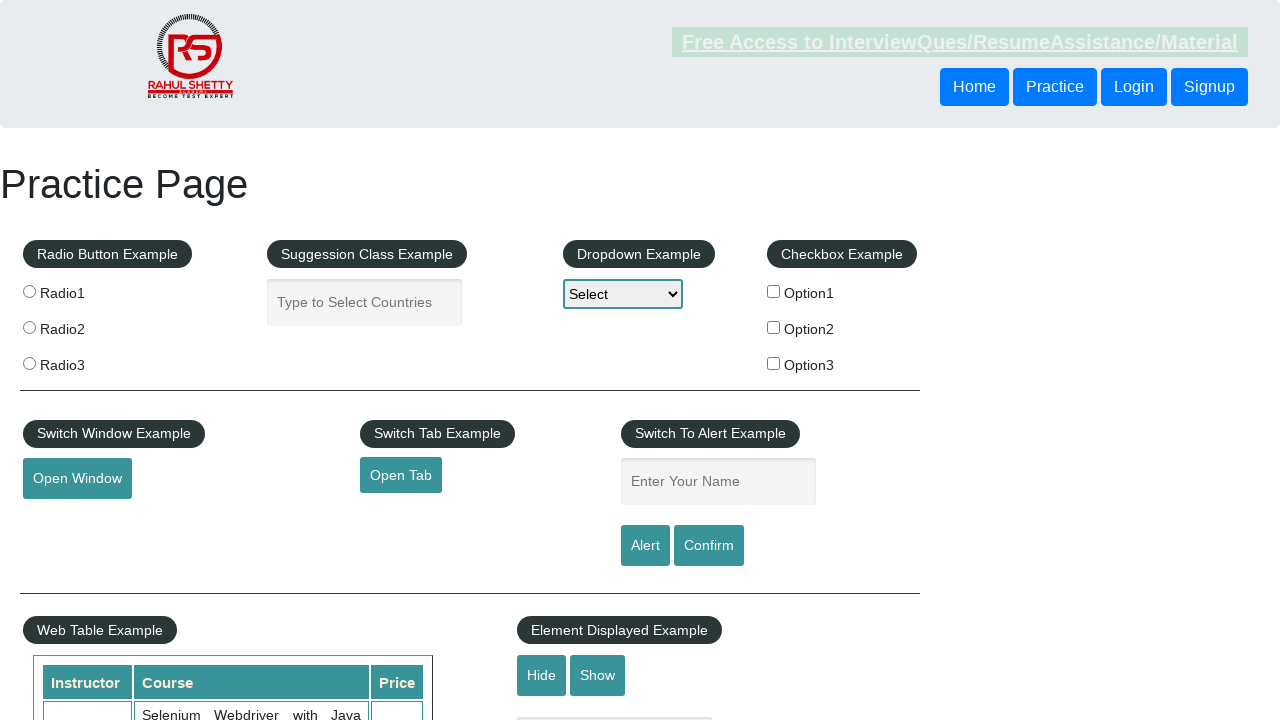

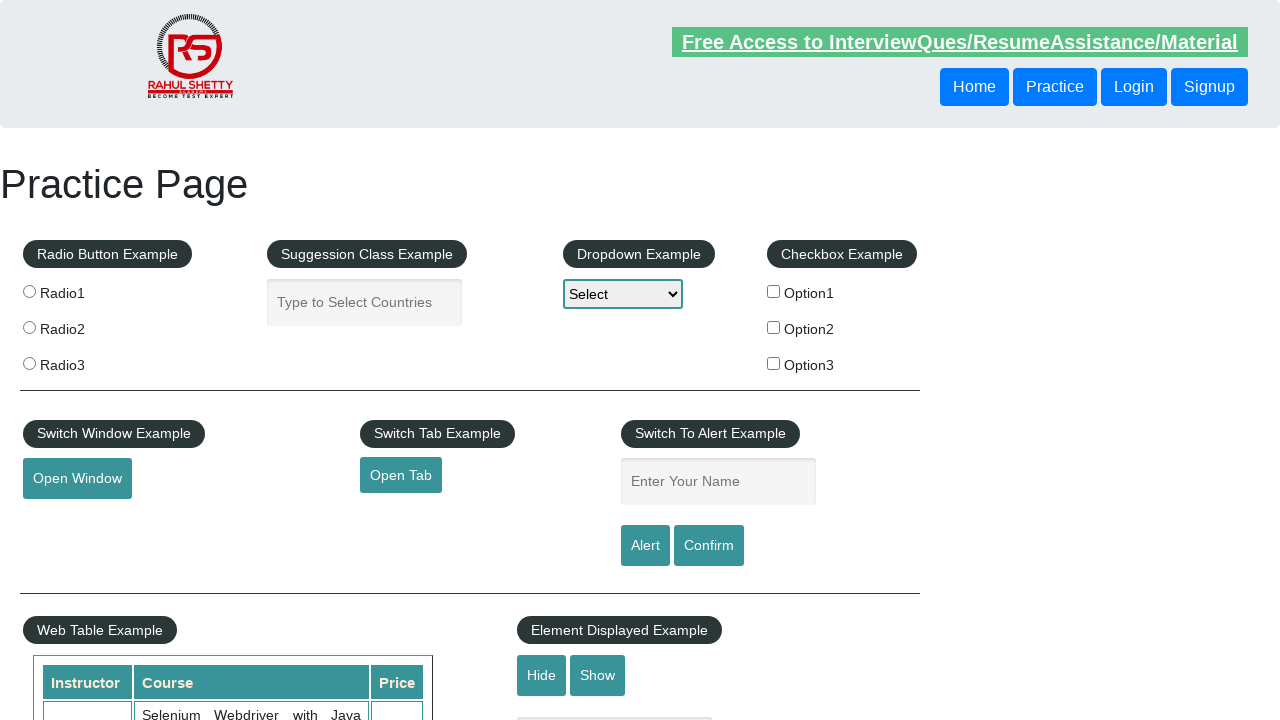